Tests multi-select dropdown functionality by selecting all options and then deselecting them all

Starting URL: https://practice.cydeo.com/dropdown

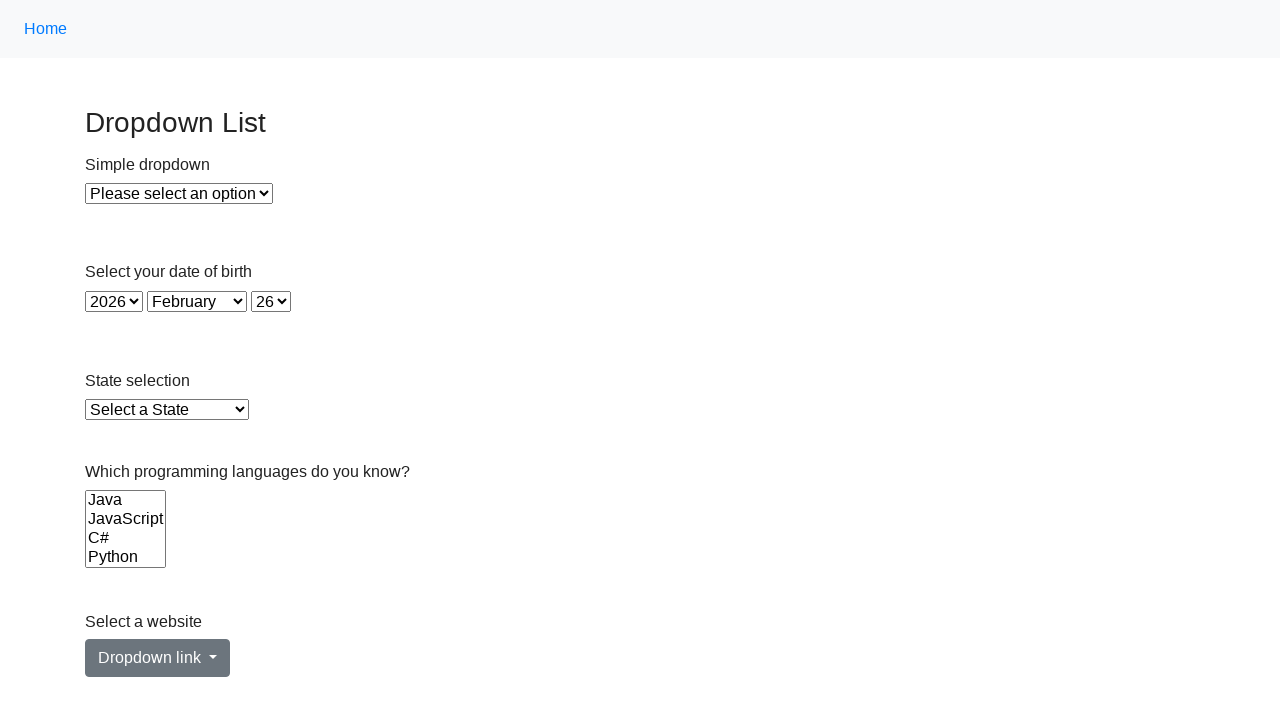

Located the multi-select Languages dropdown
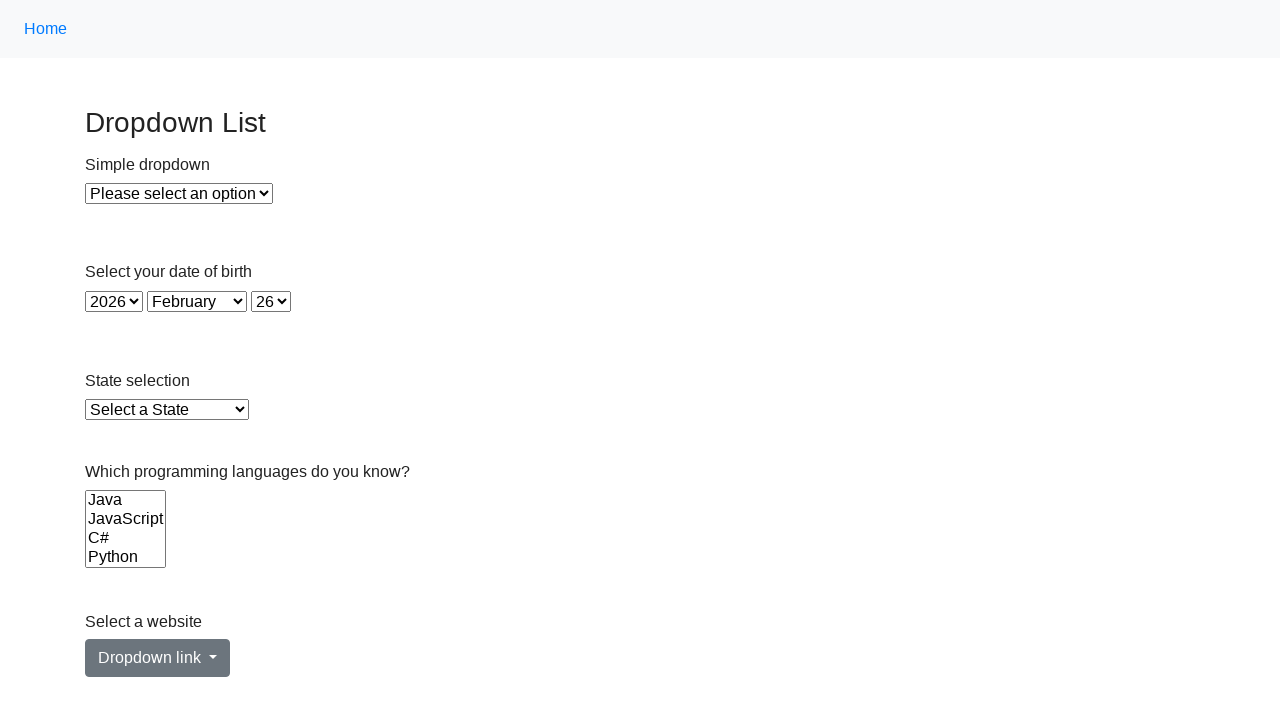

Retrieved all options from the Languages dropdown
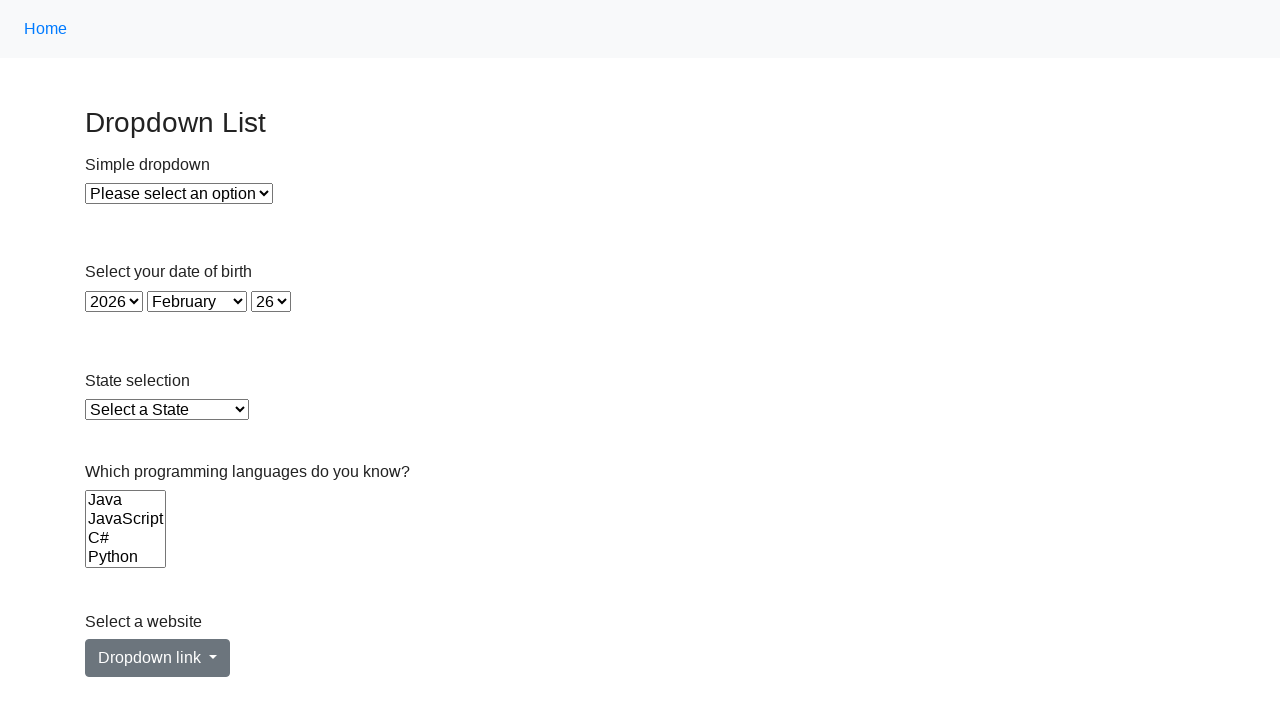

Selected option 'Java' from the Languages dropdown on select[name='Languages']
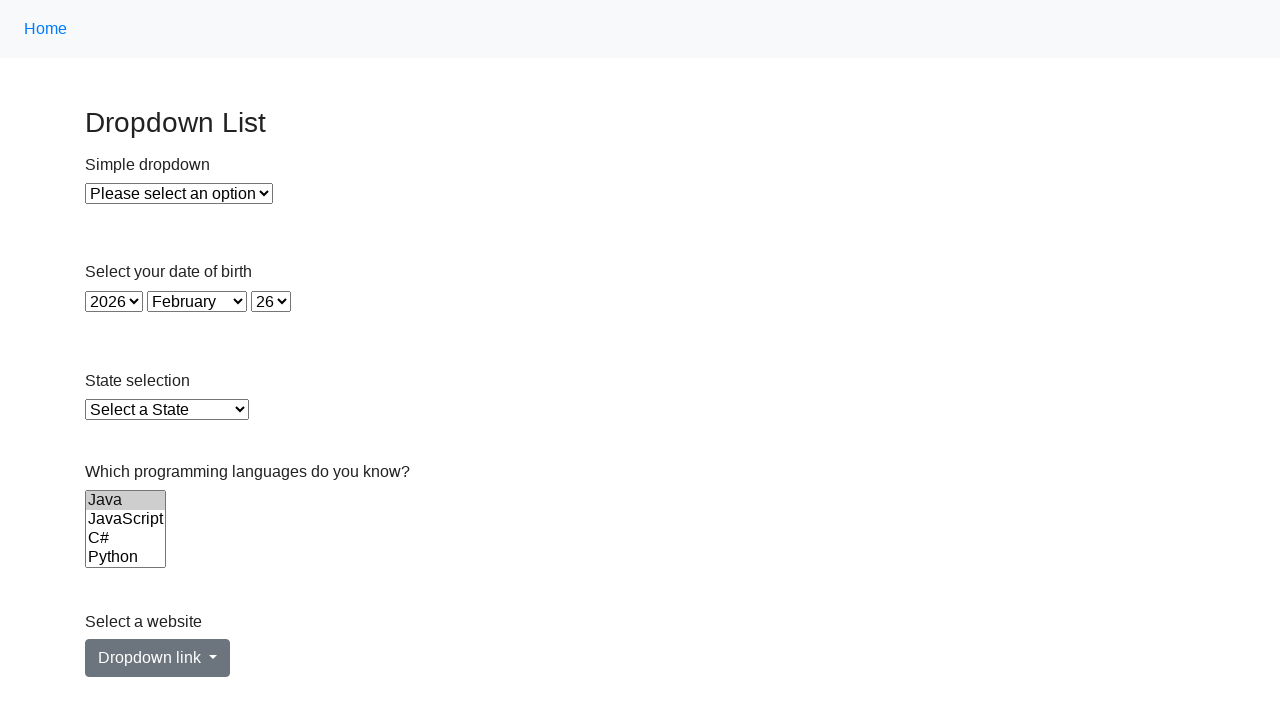

Selected option 'JavaScript' from the Languages dropdown on select[name='Languages']
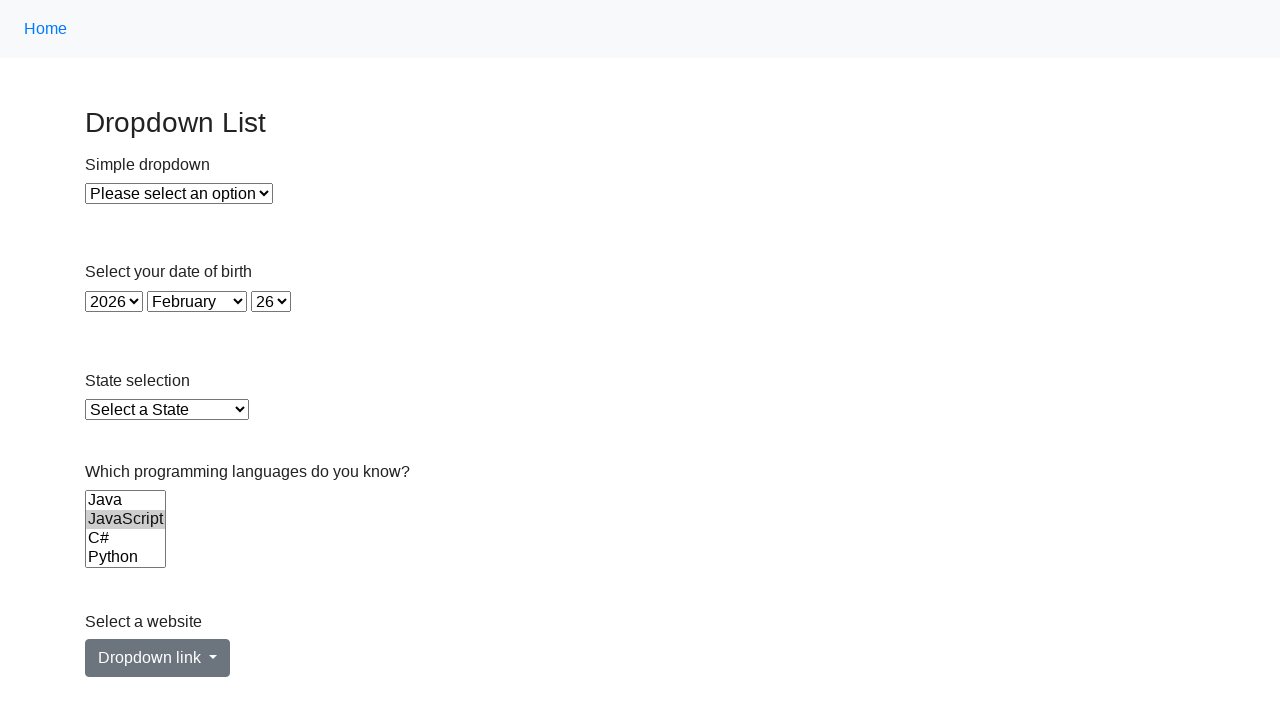

Selected option 'C#' from the Languages dropdown on select[name='Languages']
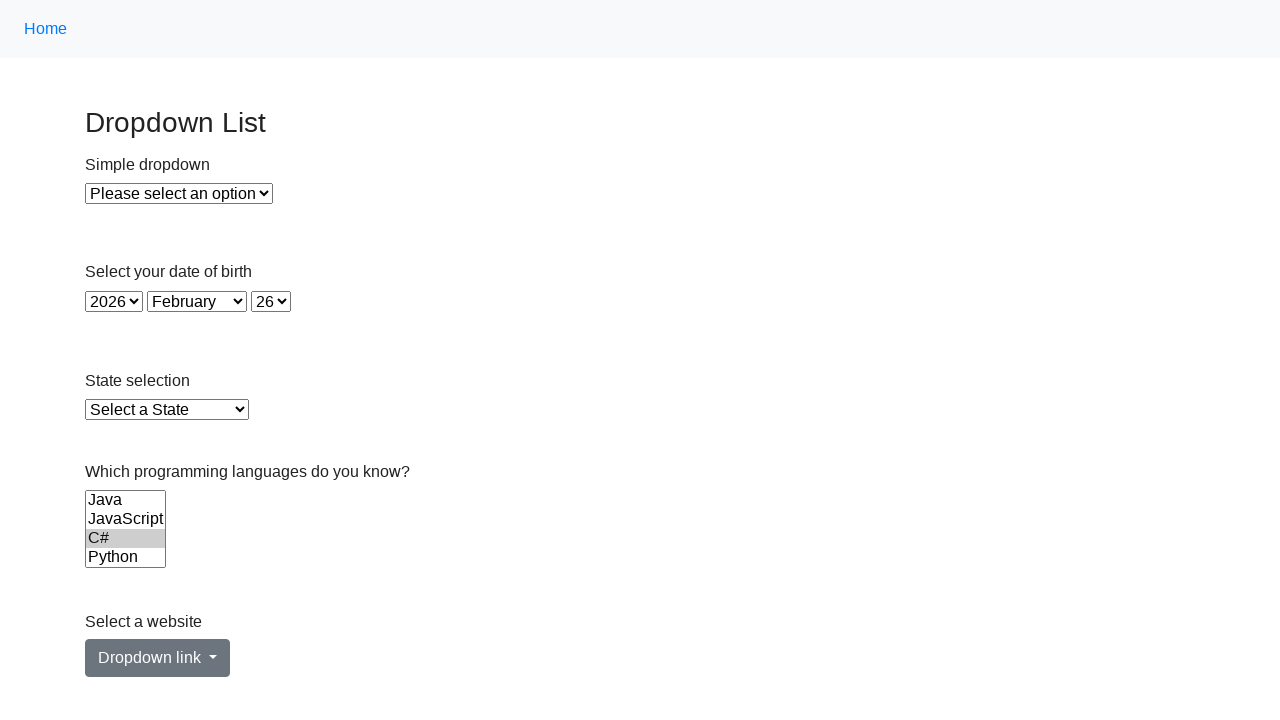

Selected option 'Python' from the Languages dropdown on select[name='Languages']
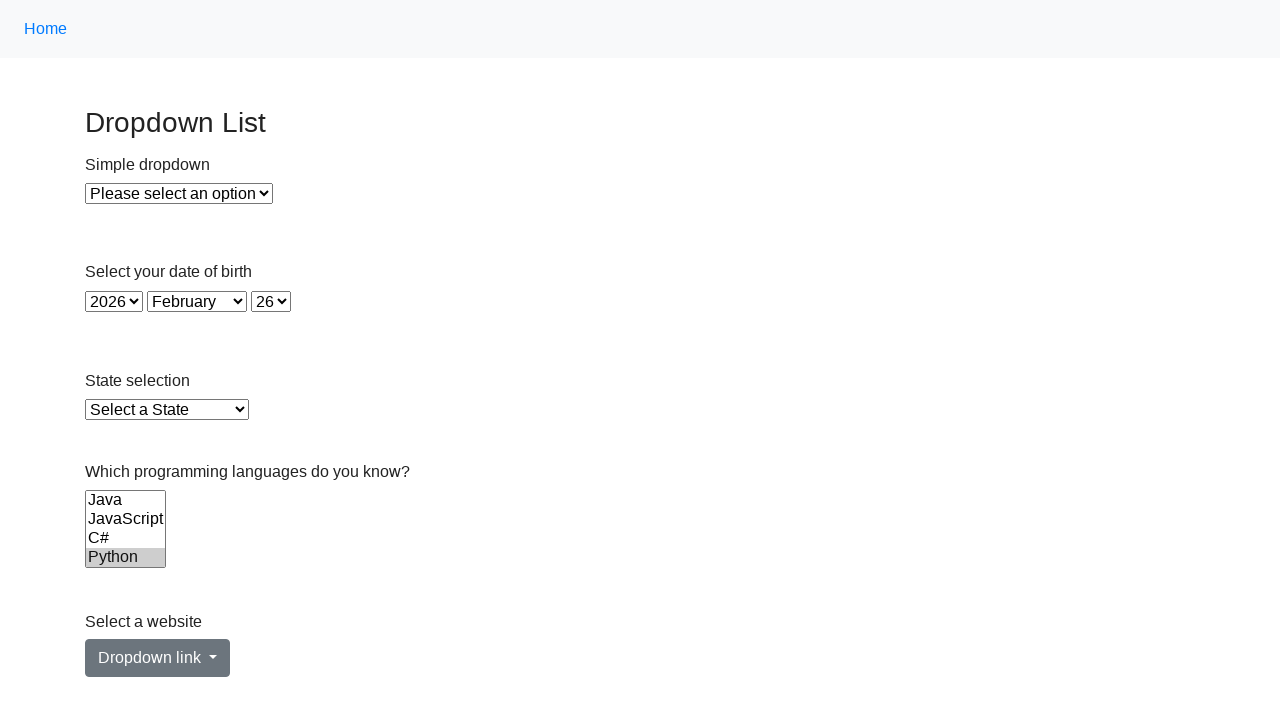

Selected option 'Ruby' from the Languages dropdown on select[name='Languages']
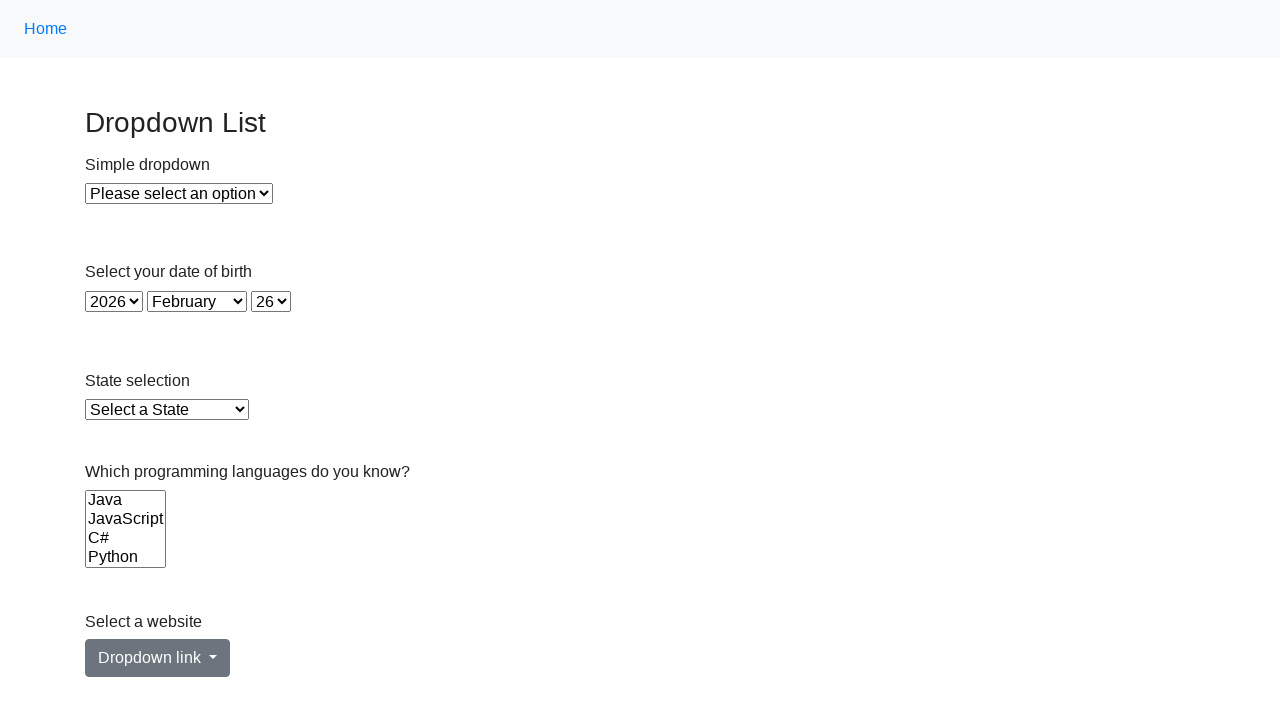

Selected option 'C' from the Languages dropdown on select[name='Languages']
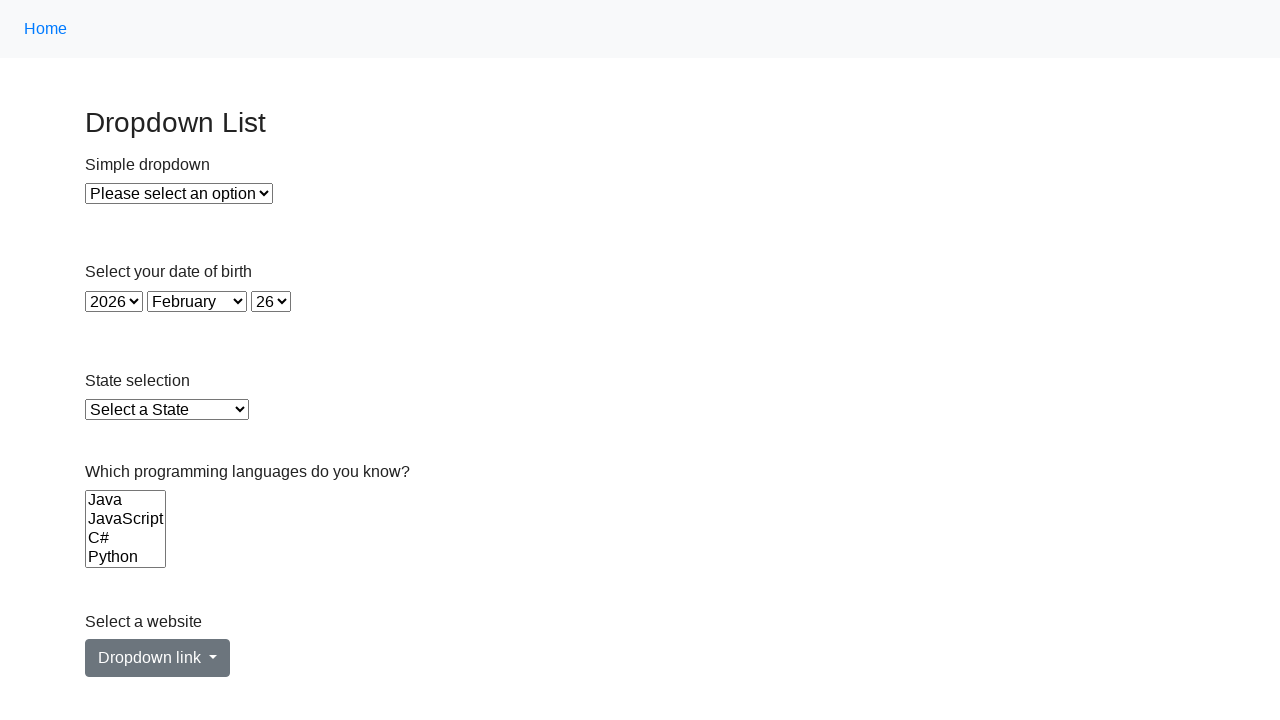

Deselected all options from the Languages dropdown on select[name='Languages']
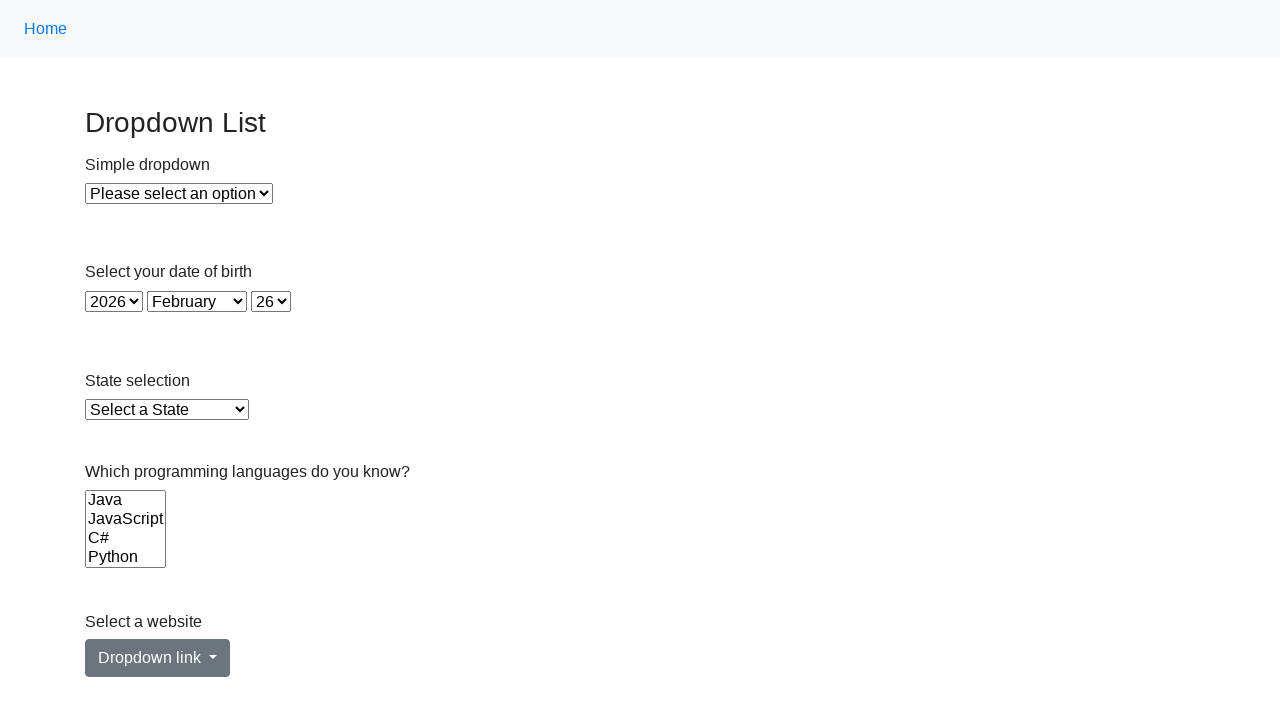

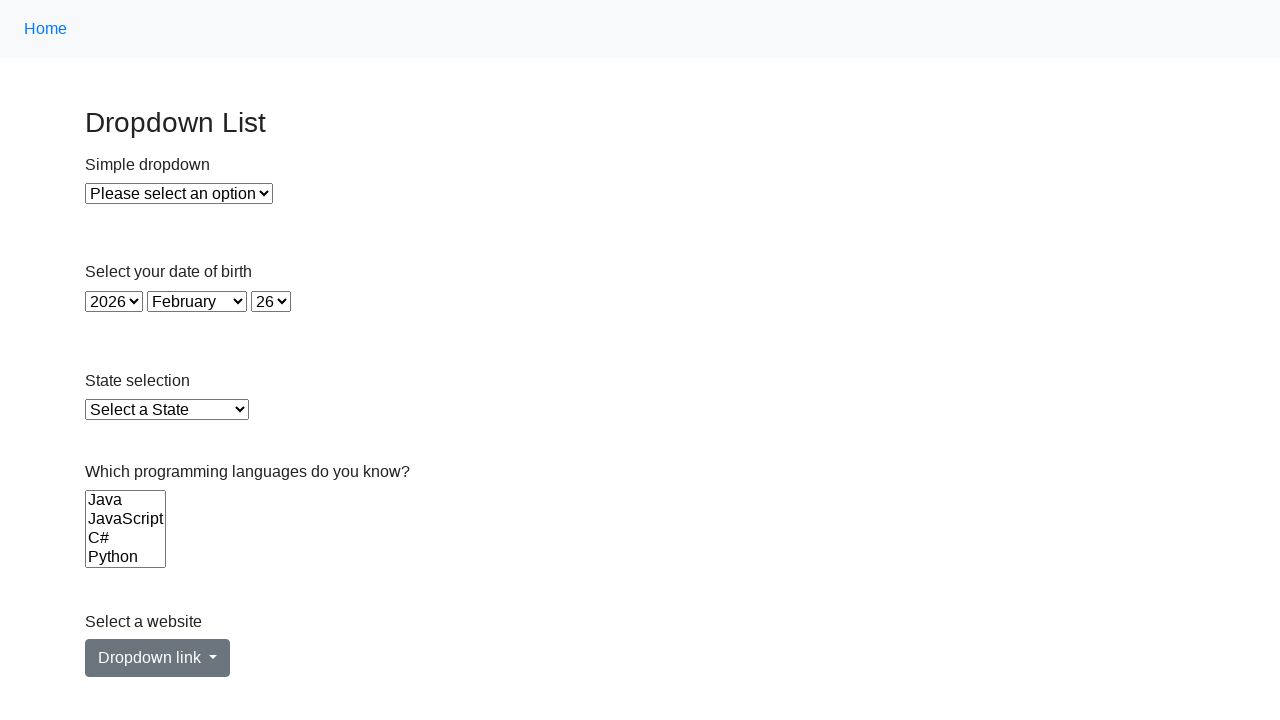